Tests drag and drop functionality by dragging an element from drag area to drop area

Starting URL: https://demo.automationtesting.in/Static.html

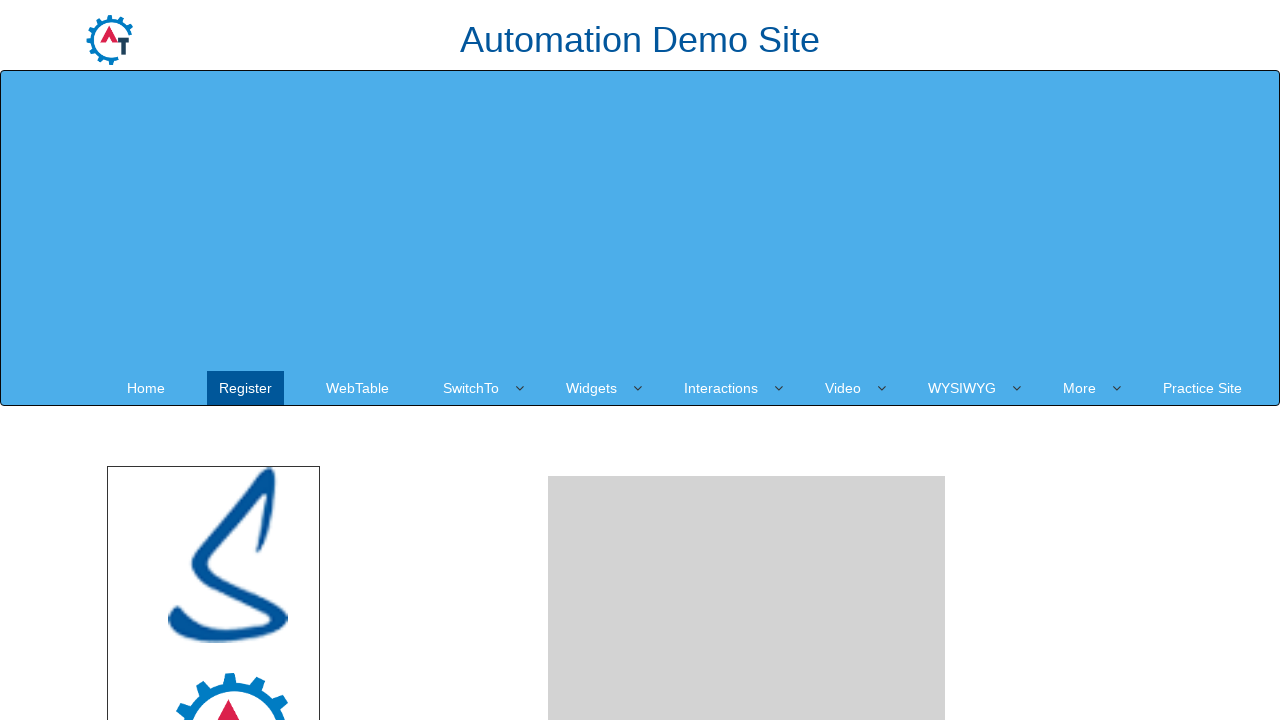

Waited for drag area to load
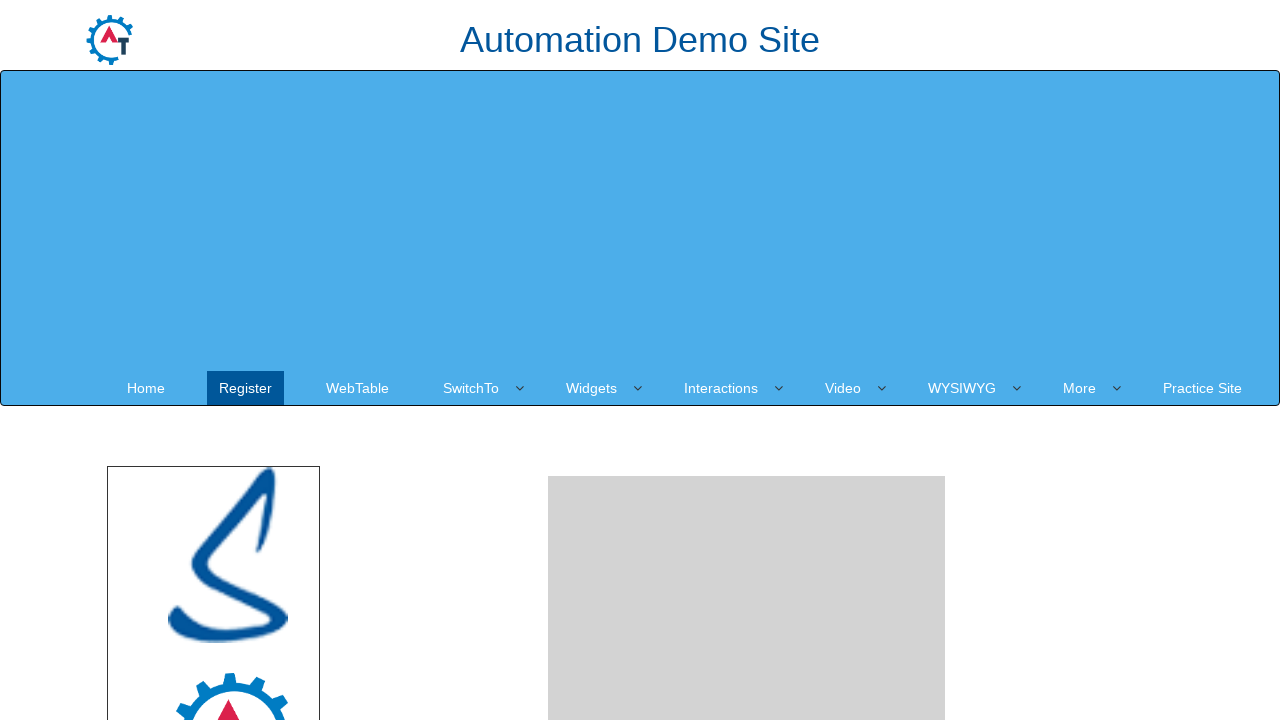

Located the draggable element in drag area
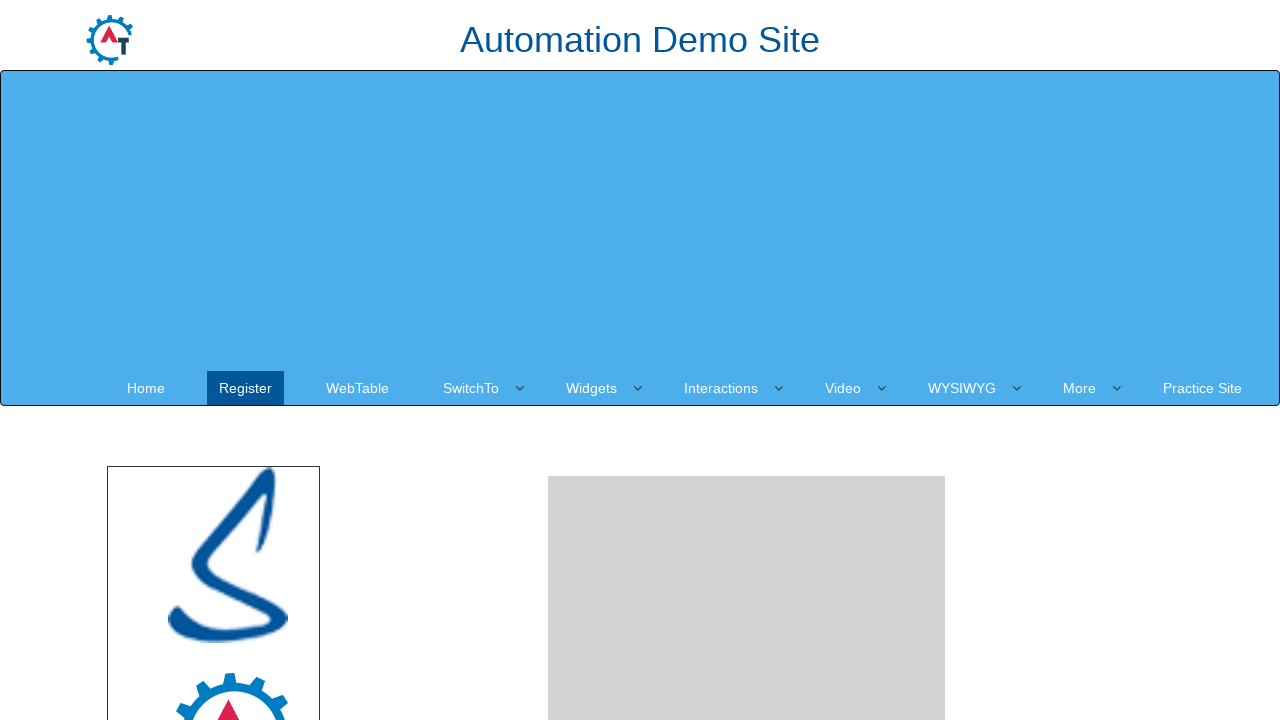

Located the drop target area
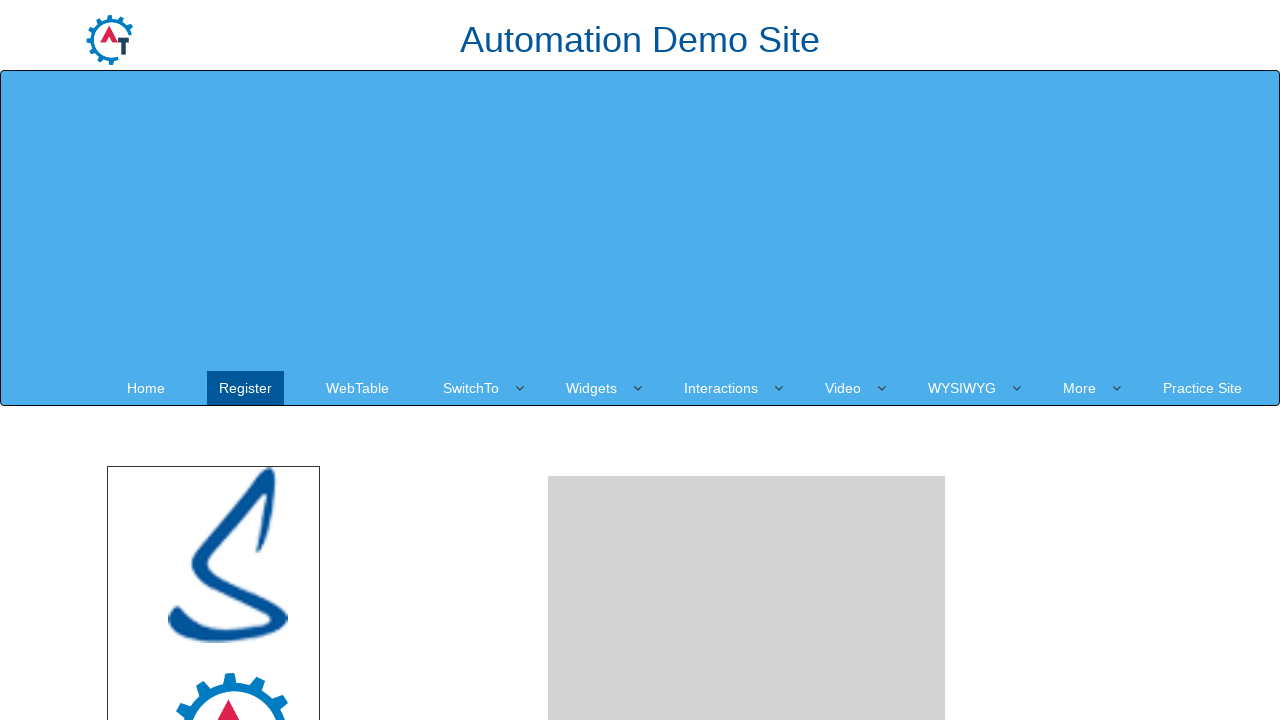

Dragged element from drag area to drop area at (747, 240)
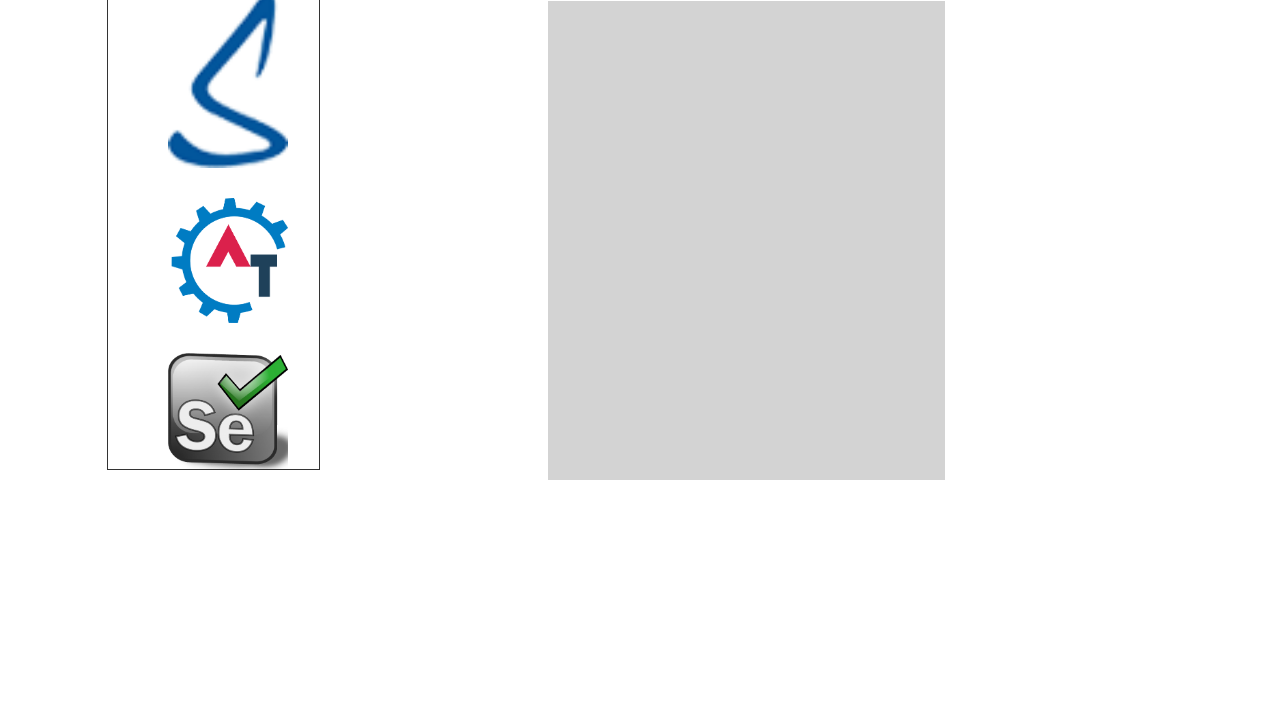

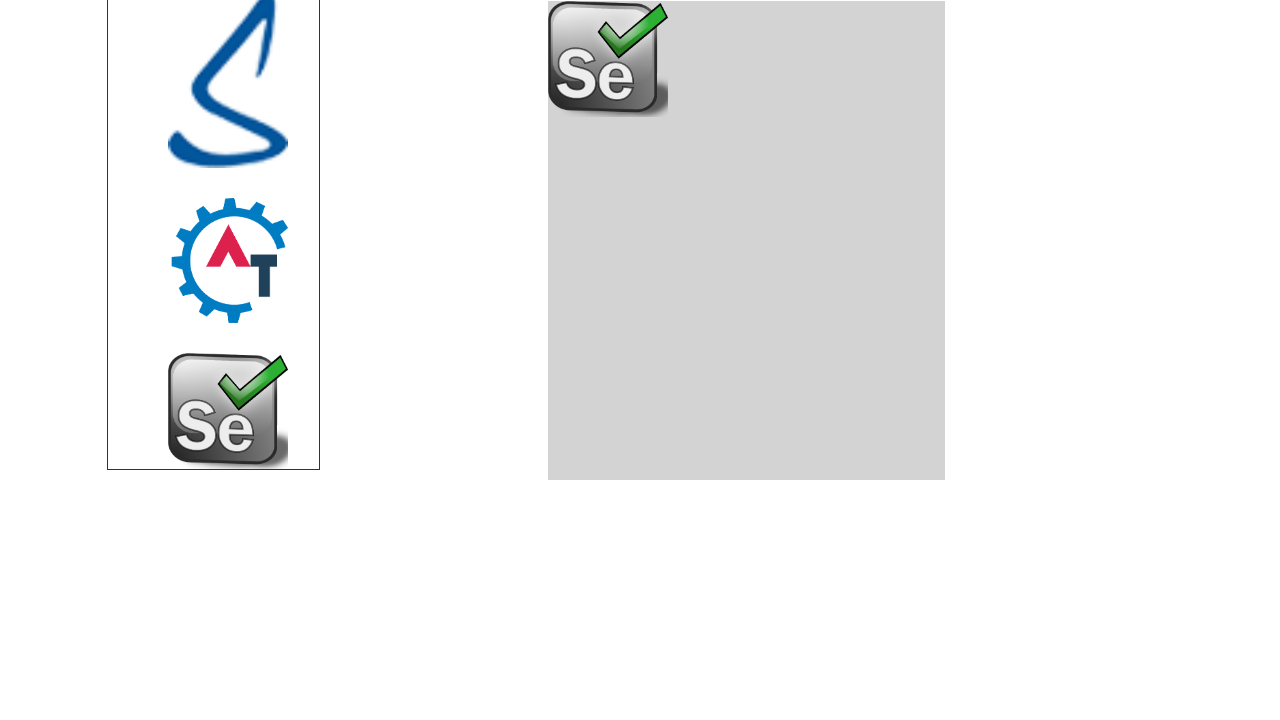